Tests a registration form by filling all required fields (marked with asterisks) and submitting the form to verify successful registration

Starting URL: http://suninjuly.github.io/registration1.html

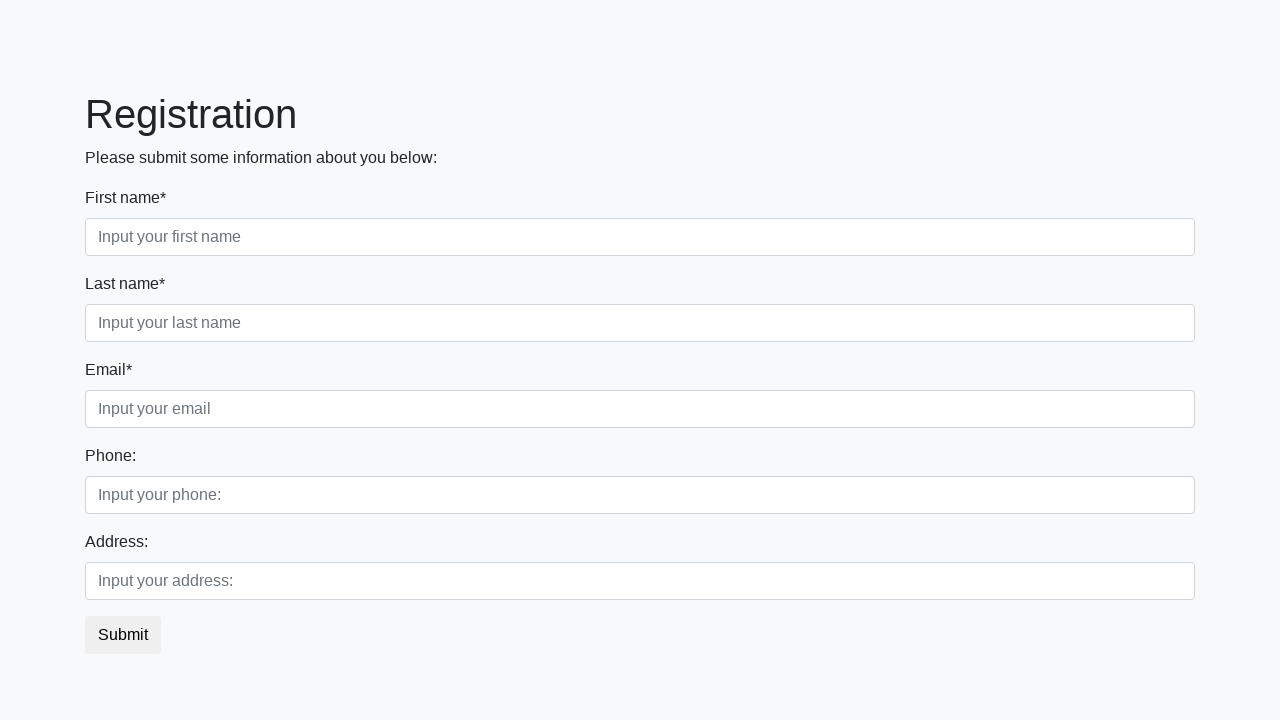

Navigated to https://www.viser.edu.rs/
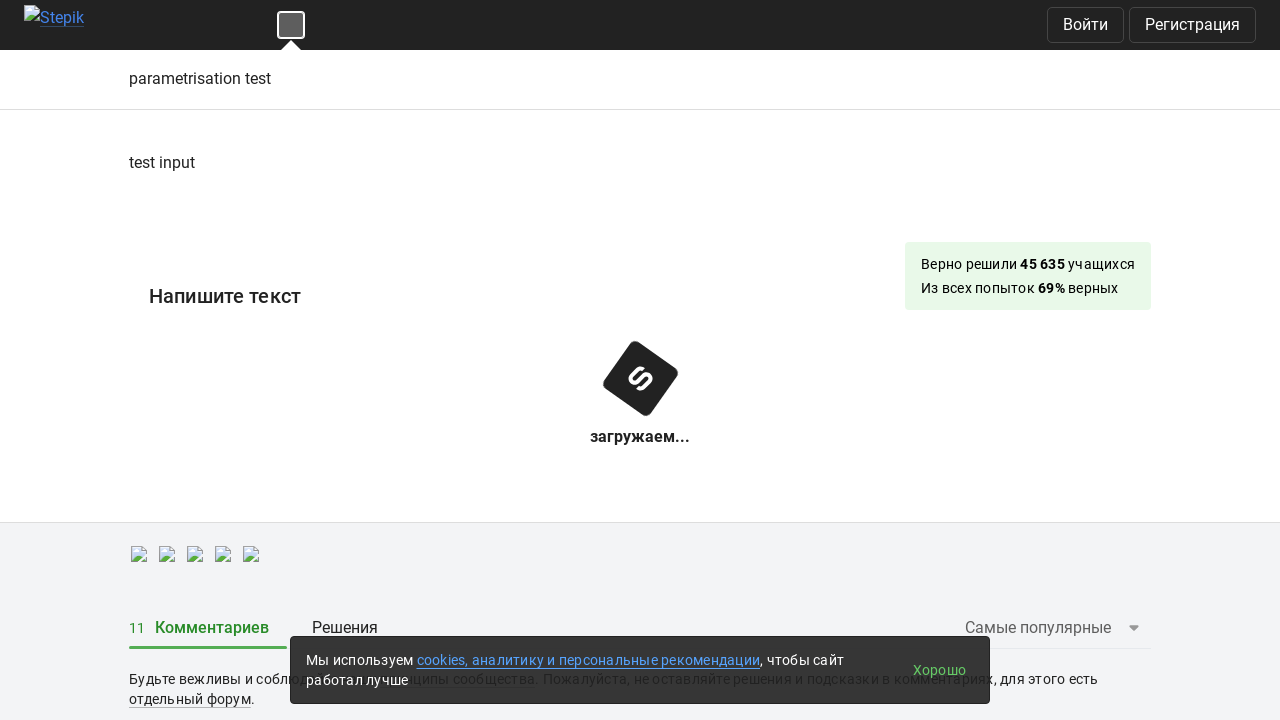

Located all dropdown elements in navigation menu
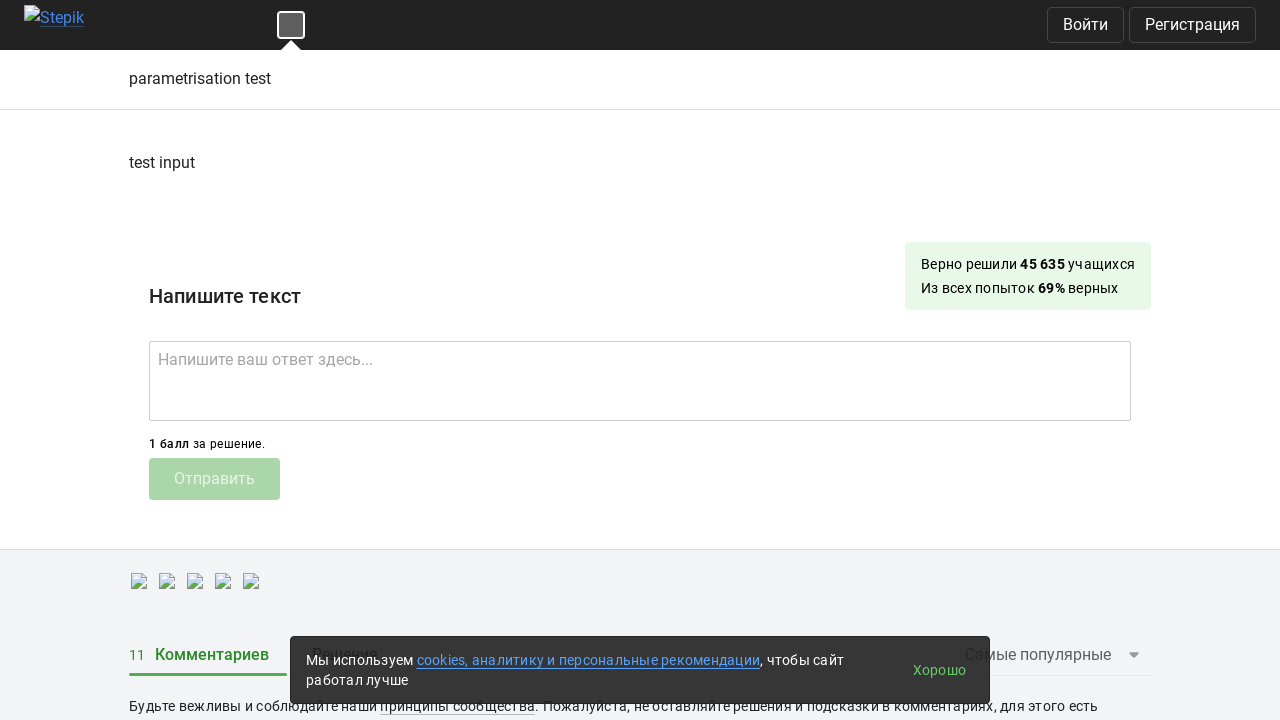

Verified navigation menu contains exactly 9 dropdown items
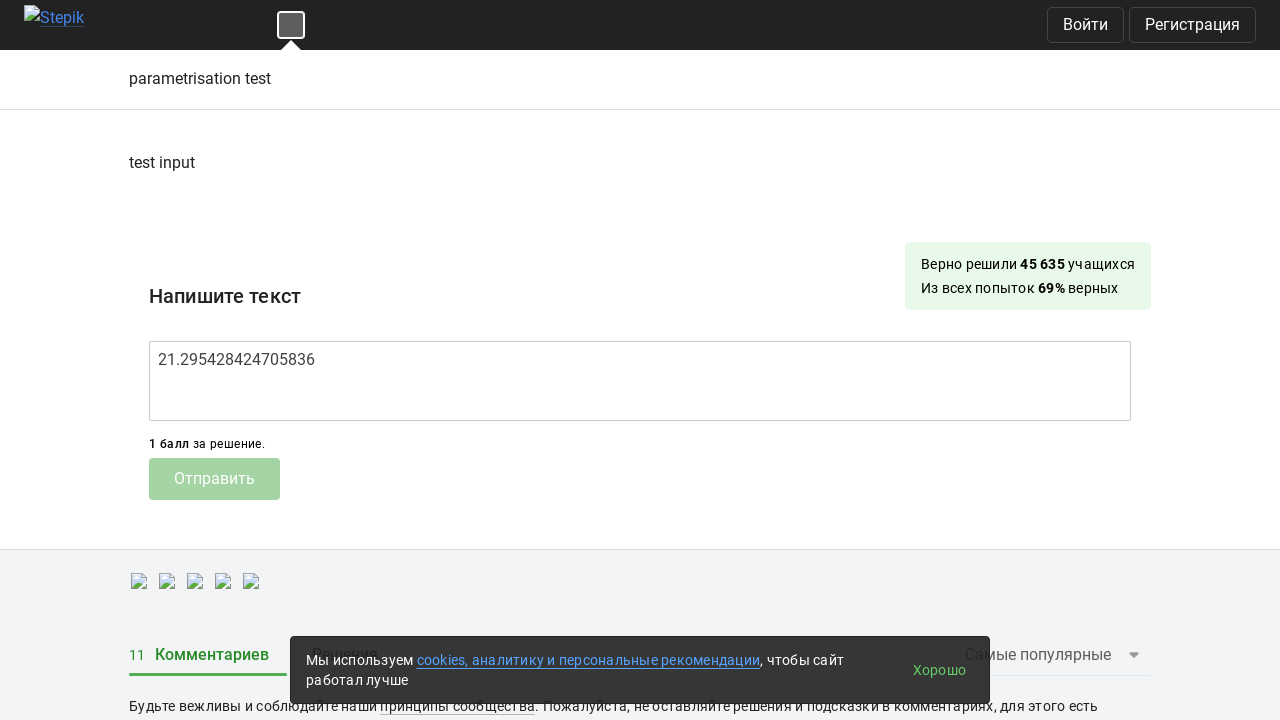

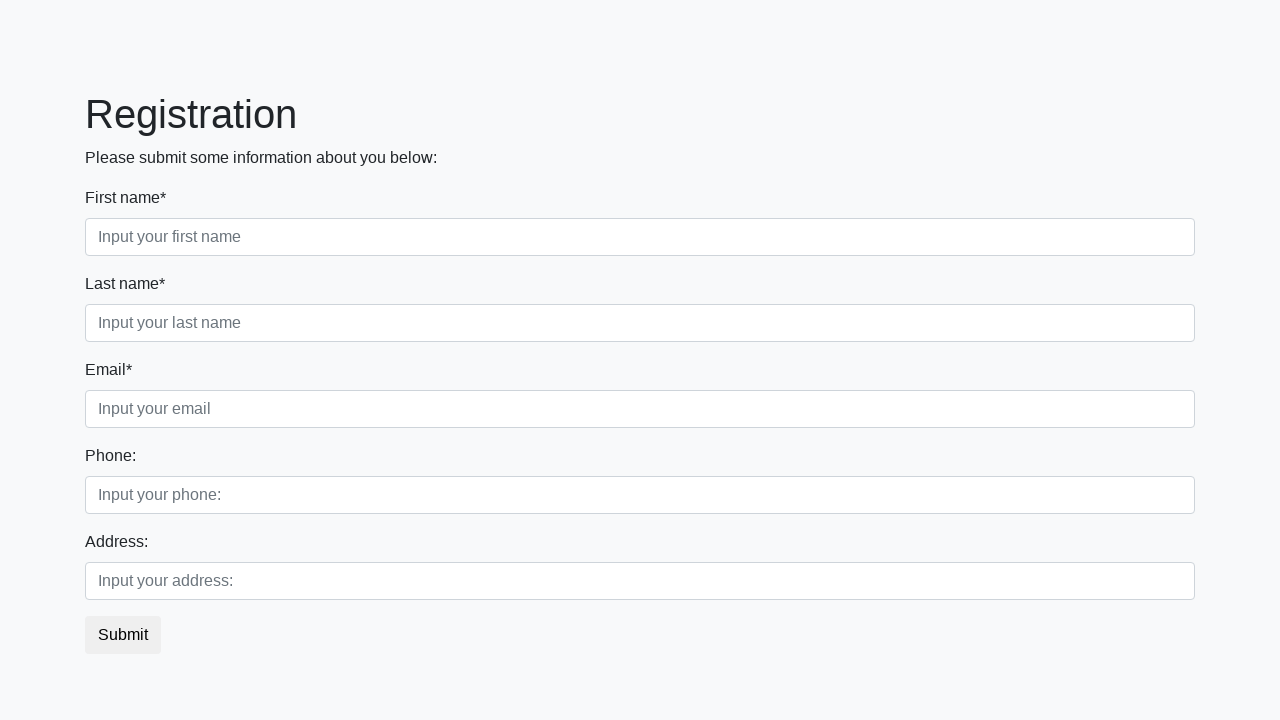